Tests that the Clear completed button is hidden when no items are completed

Starting URL: https://demo.playwright.dev/todomvc

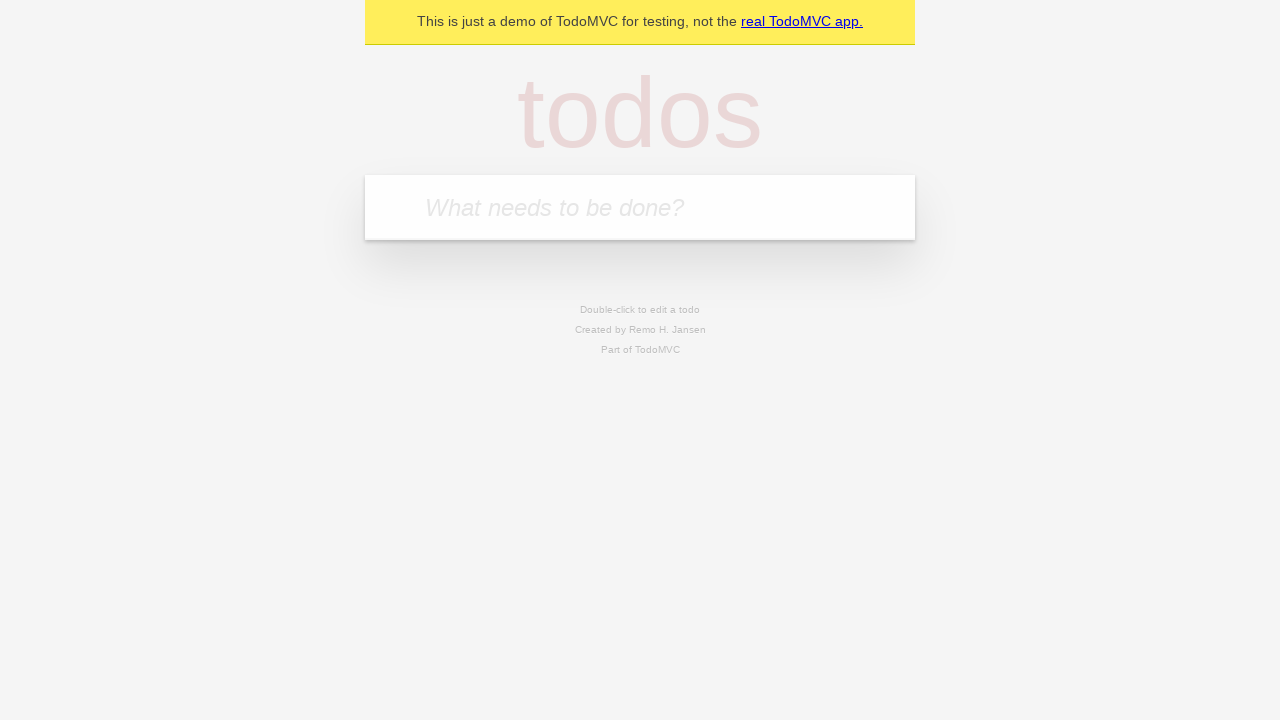

Navigated to TodoMVC demo application
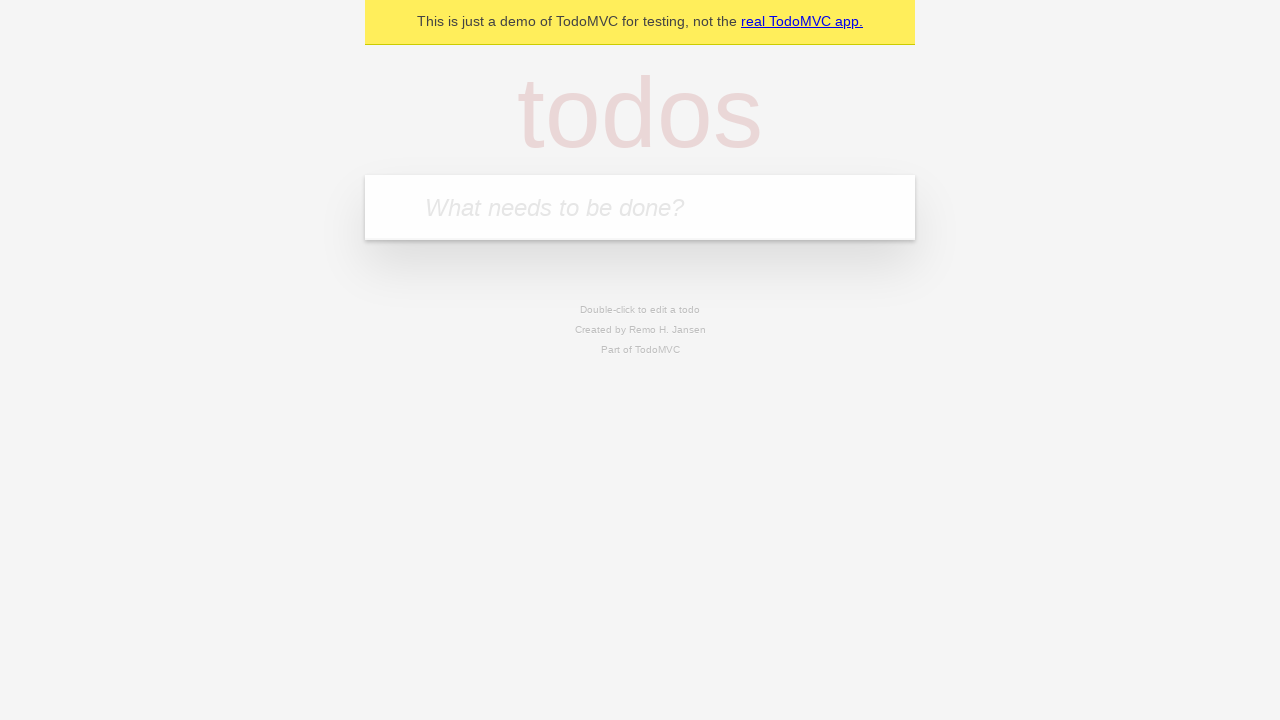

Located the new todo input field
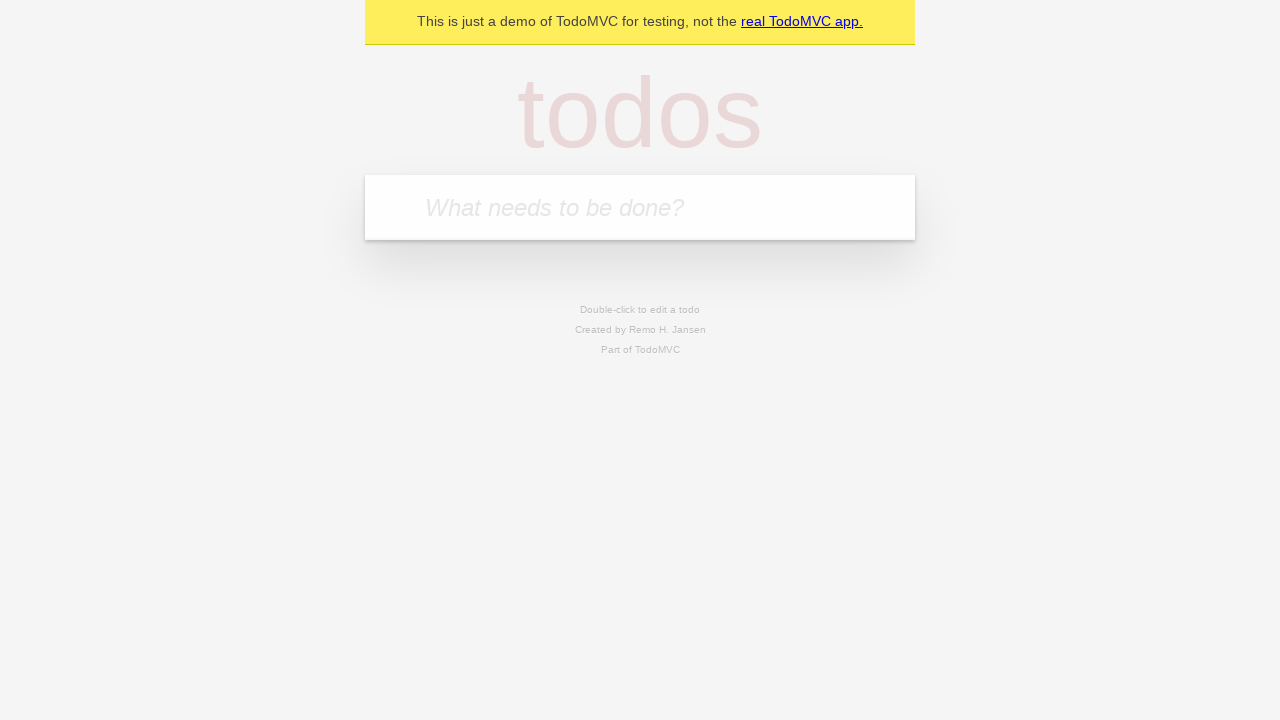

Filled new todo field with 'buy some cheese' on internal:attr=[placeholder="What needs to be done?"i]
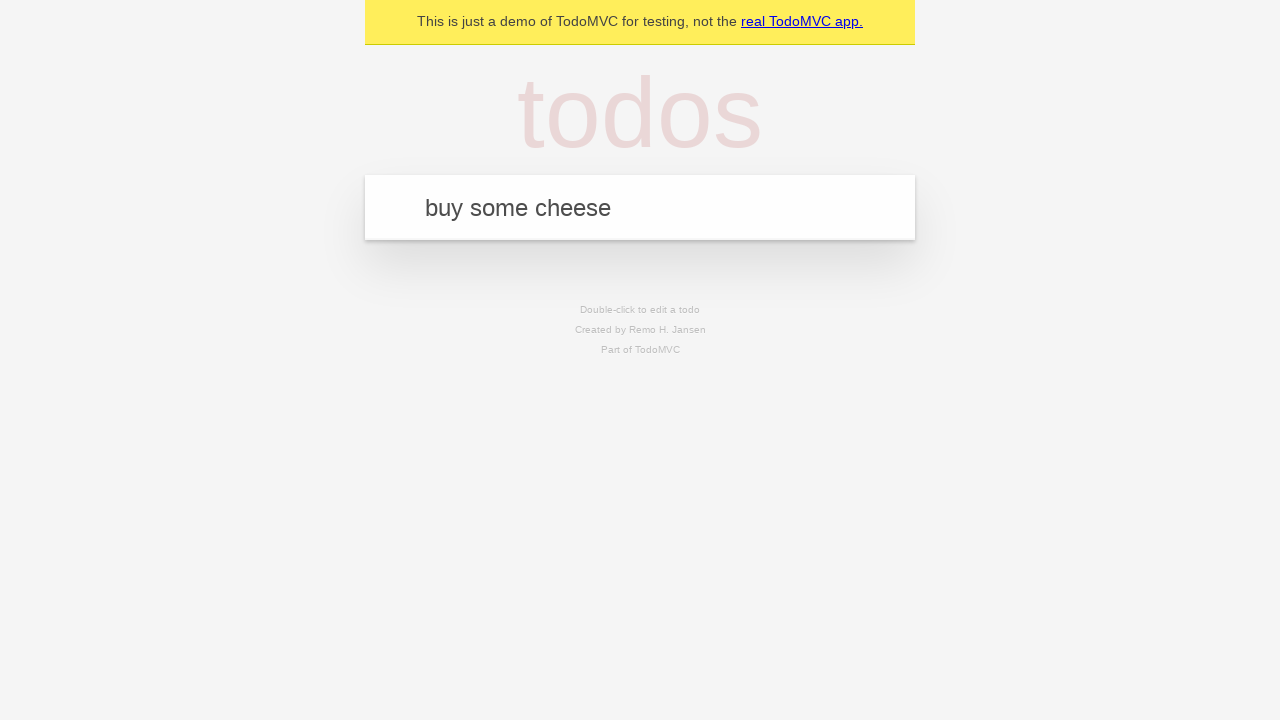

Pressed Enter to create todo: 'buy some cheese' on internal:attr=[placeholder="What needs to be done?"i]
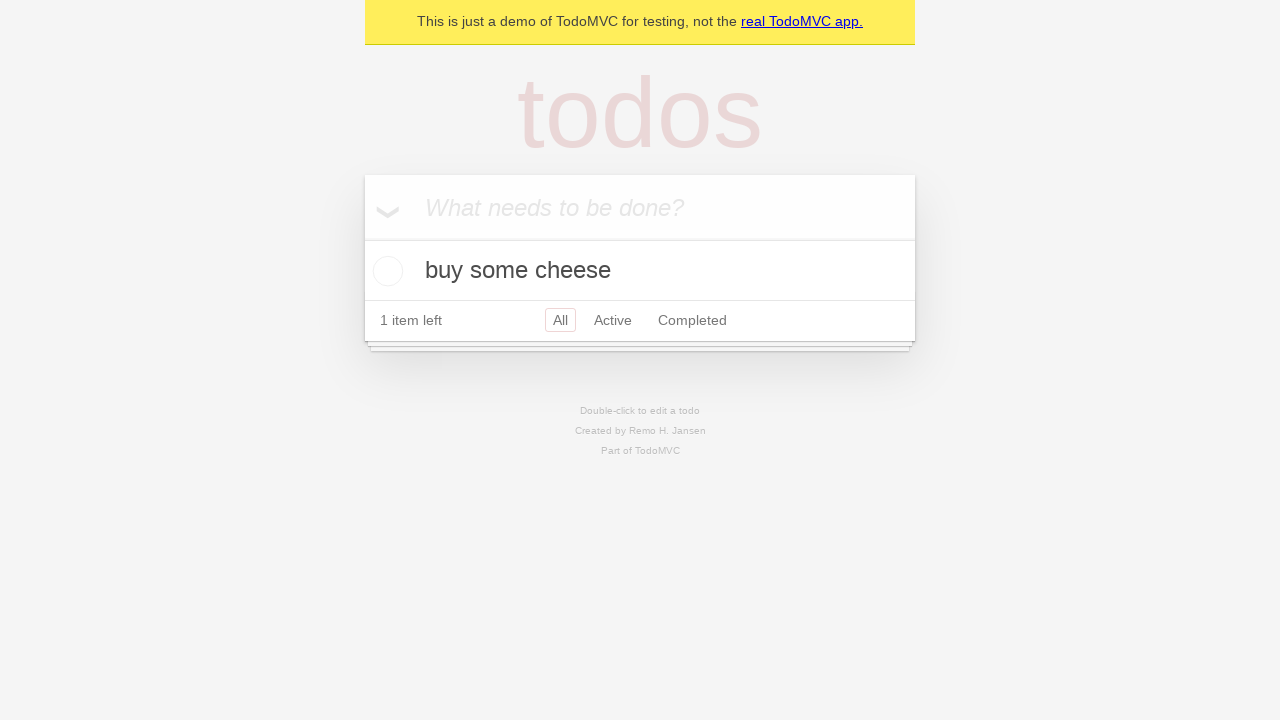

Filled new todo field with 'feed the cat' on internal:attr=[placeholder="What needs to be done?"i]
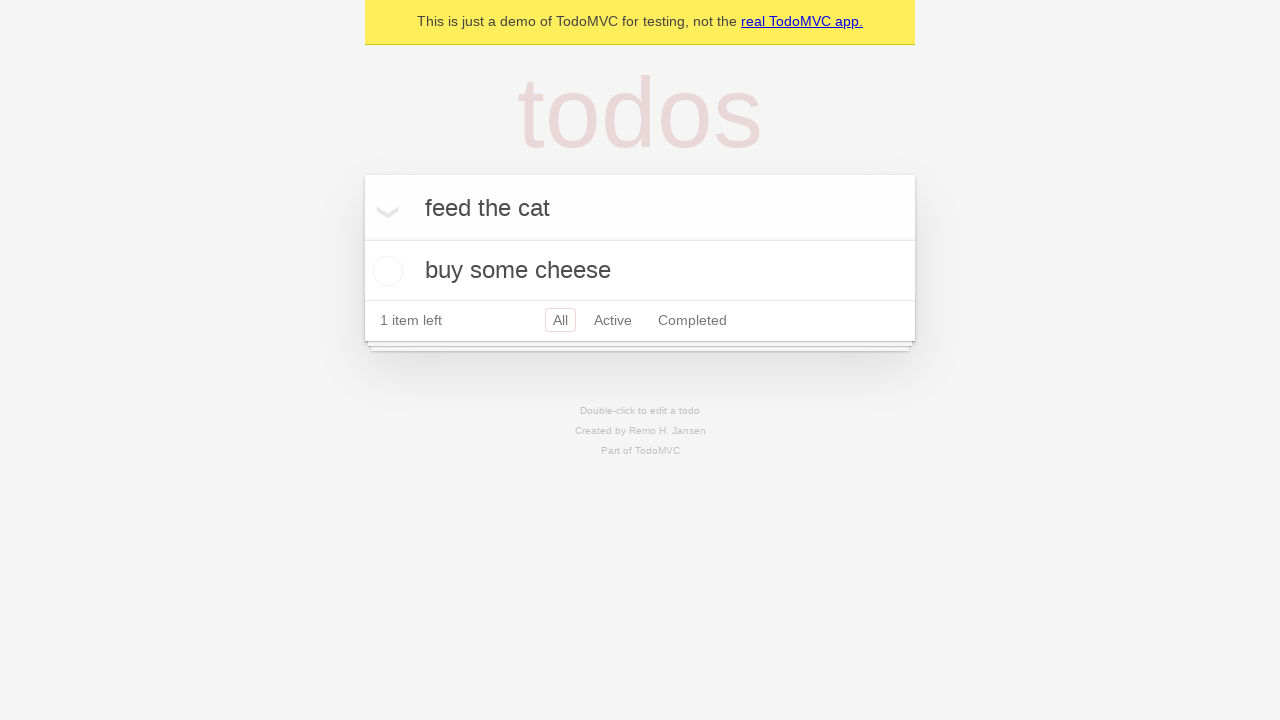

Pressed Enter to create todo: 'feed the cat' on internal:attr=[placeholder="What needs to be done?"i]
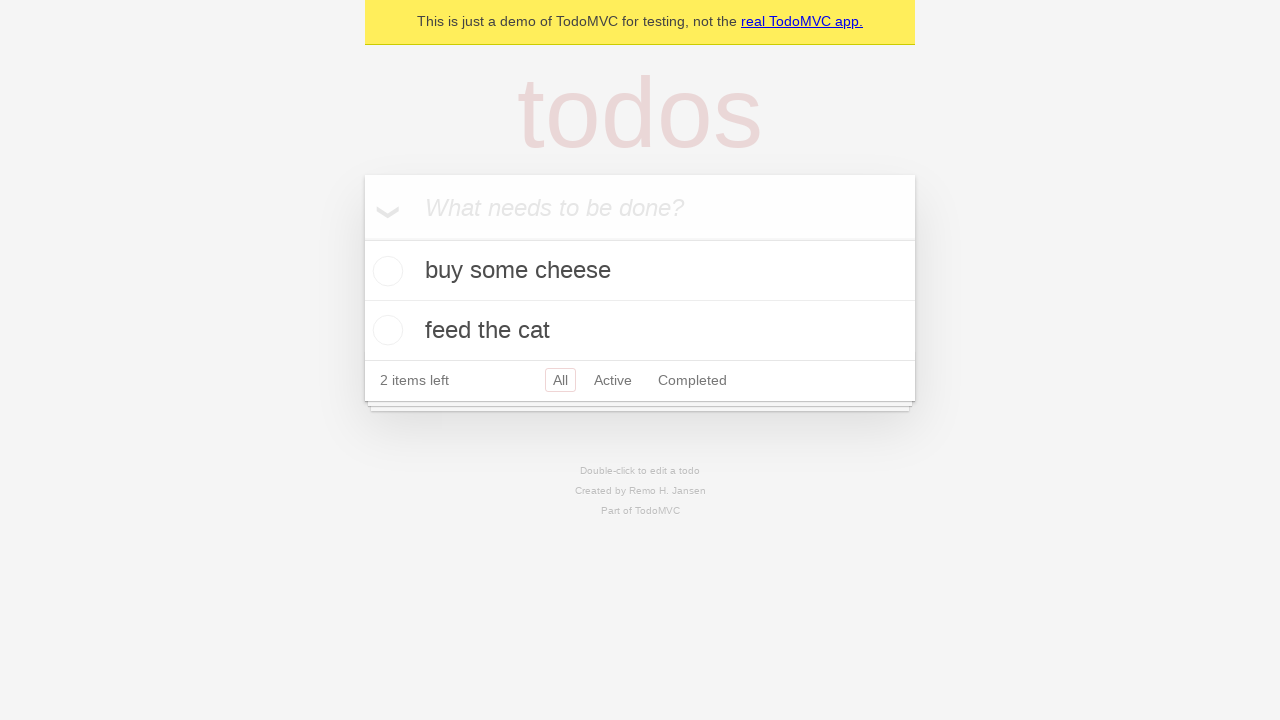

Filled new todo field with 'book a doctors appointment' on internal:attr=[placeholder="What needs to be done?"i]
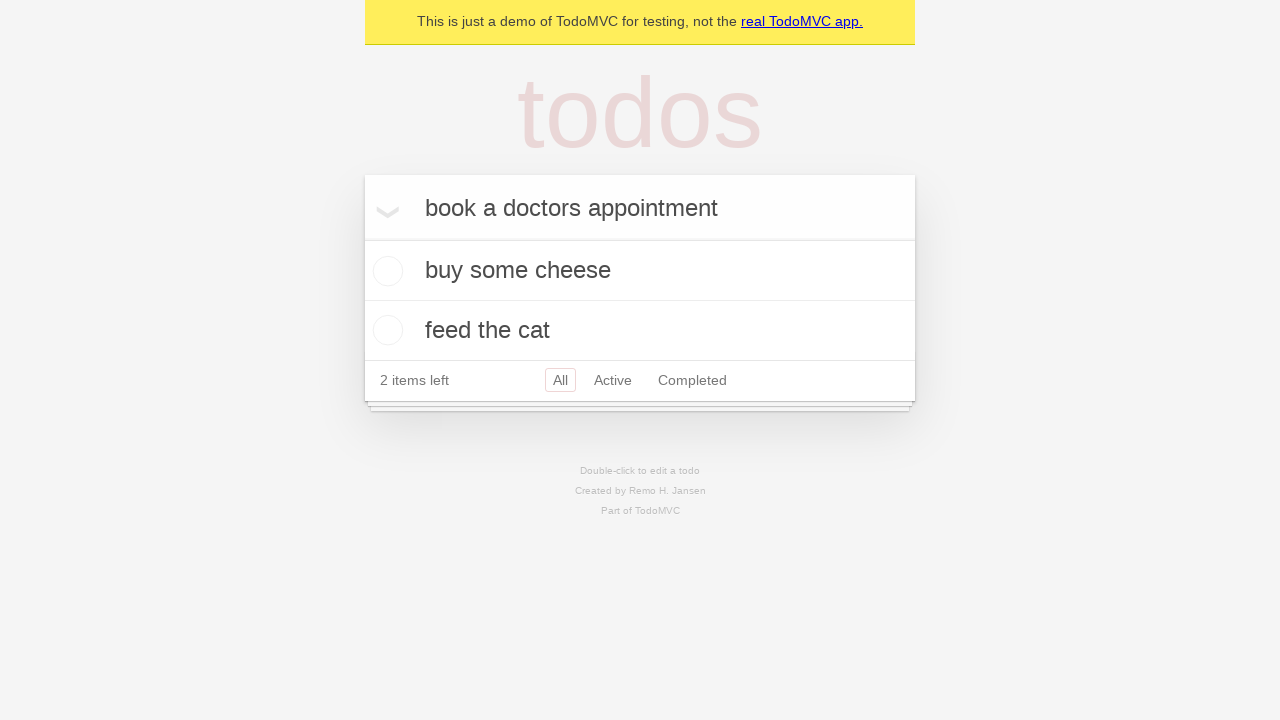

Pressed Enter to create todo: 'book a doctors appointment' on internal:attr=[placeholder="What needs to be done?"i]
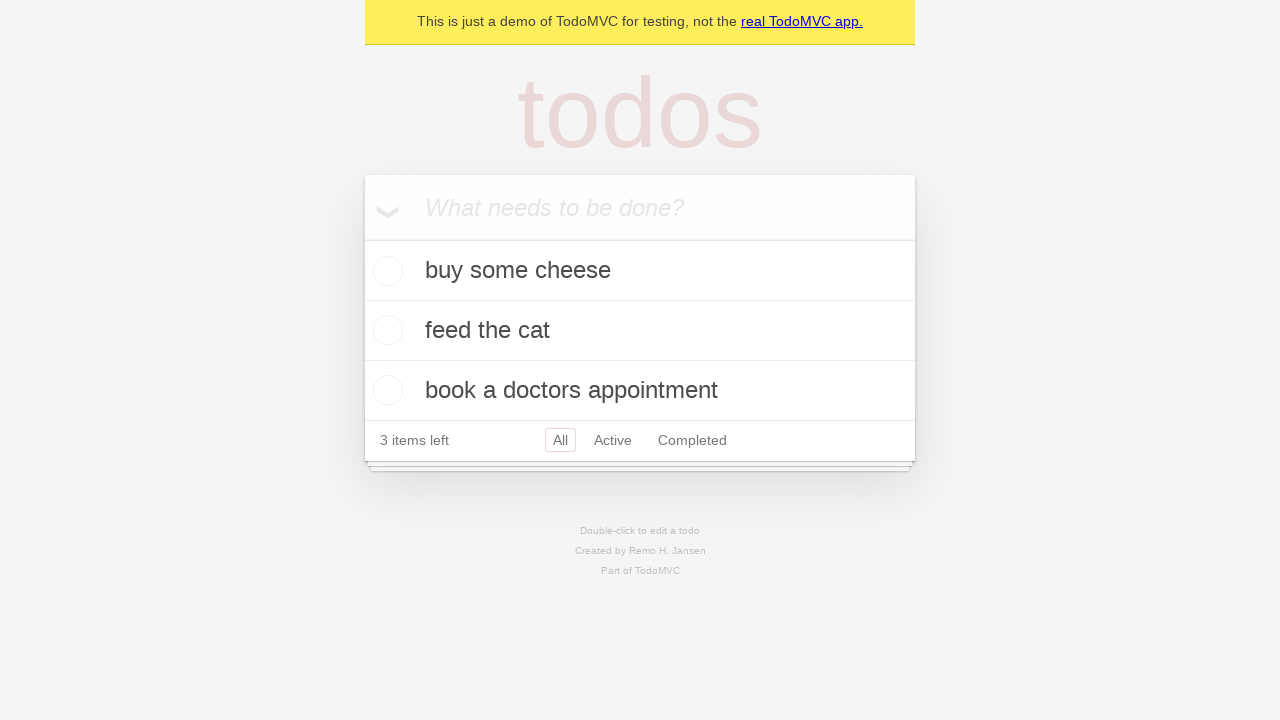

Checked the first todo item as completed at (385, 271) on .todo-list li .toggle >> nth=0
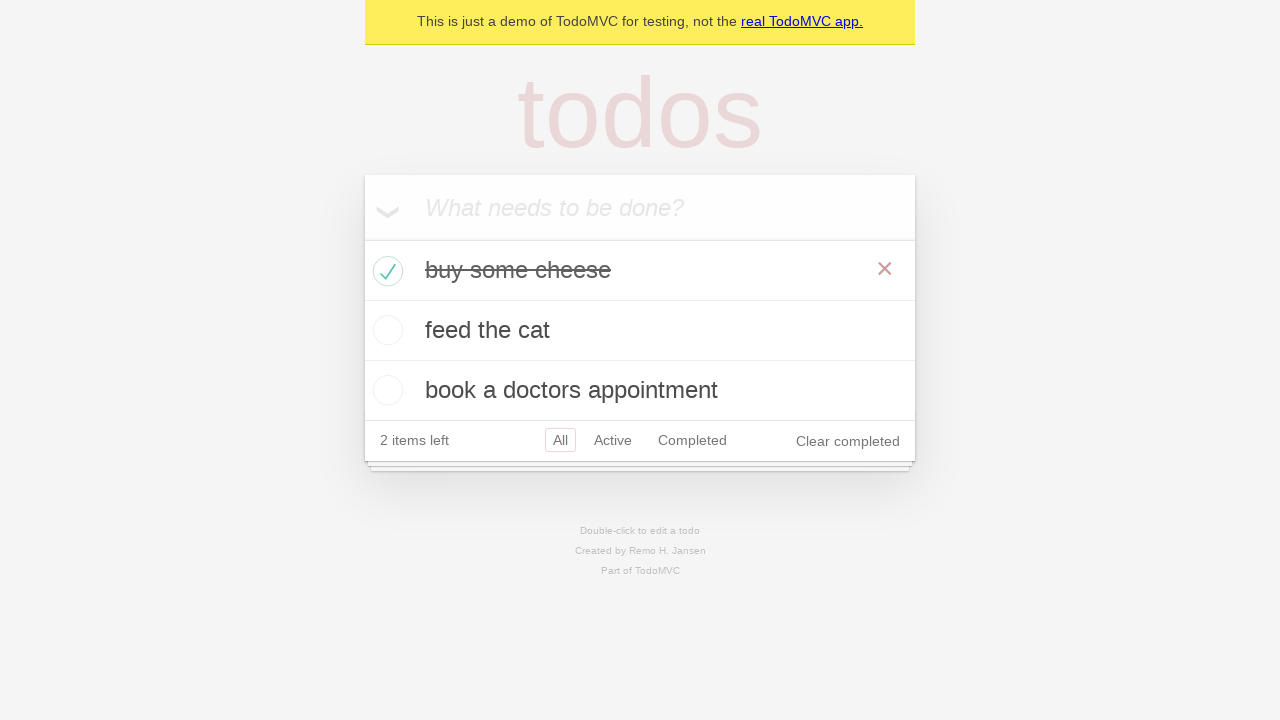

Clicked the 'Clear completed' button at (848, 441) on internal:role=button[name="Clear completed"i]
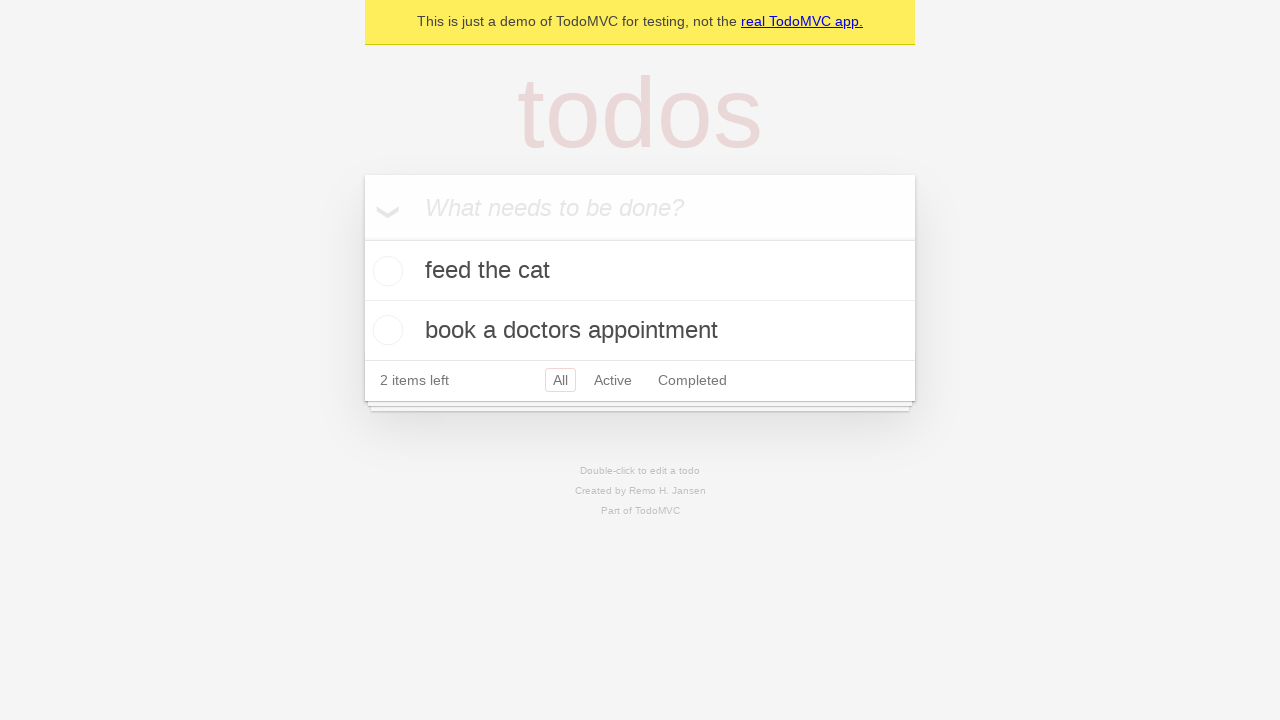

Verified that the 'Clear completed' button is hidden when no completed items remain
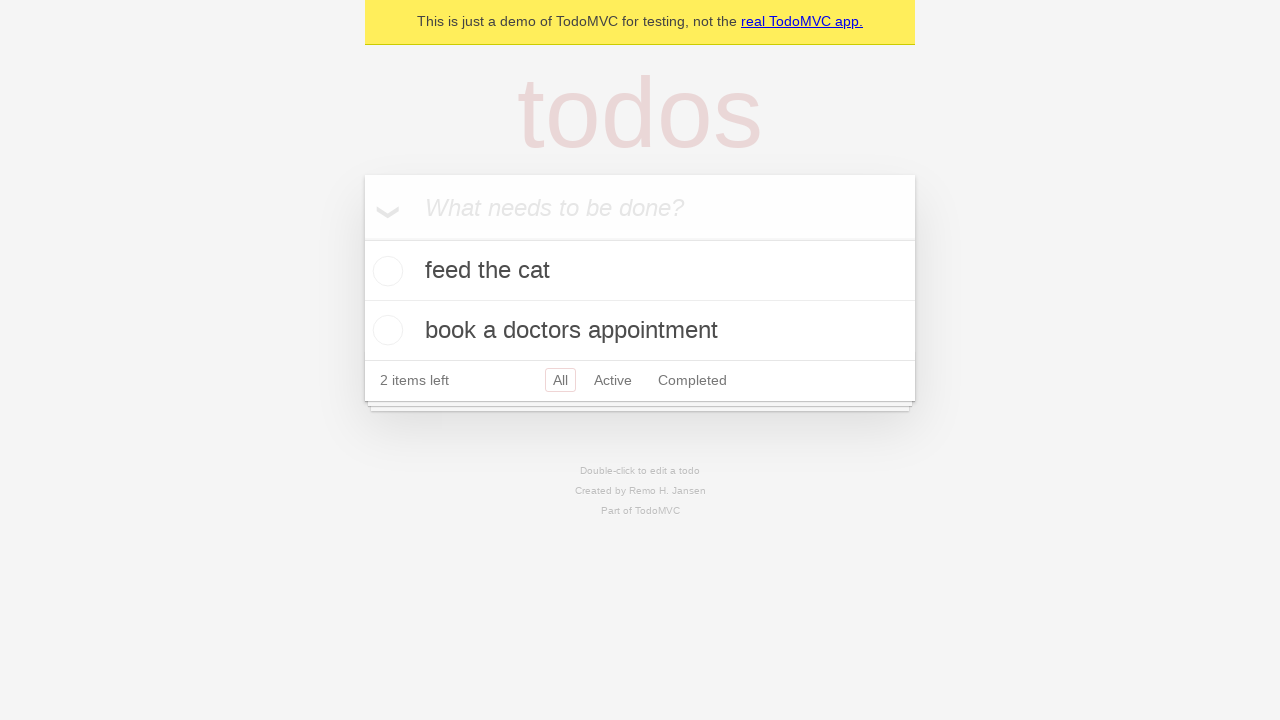

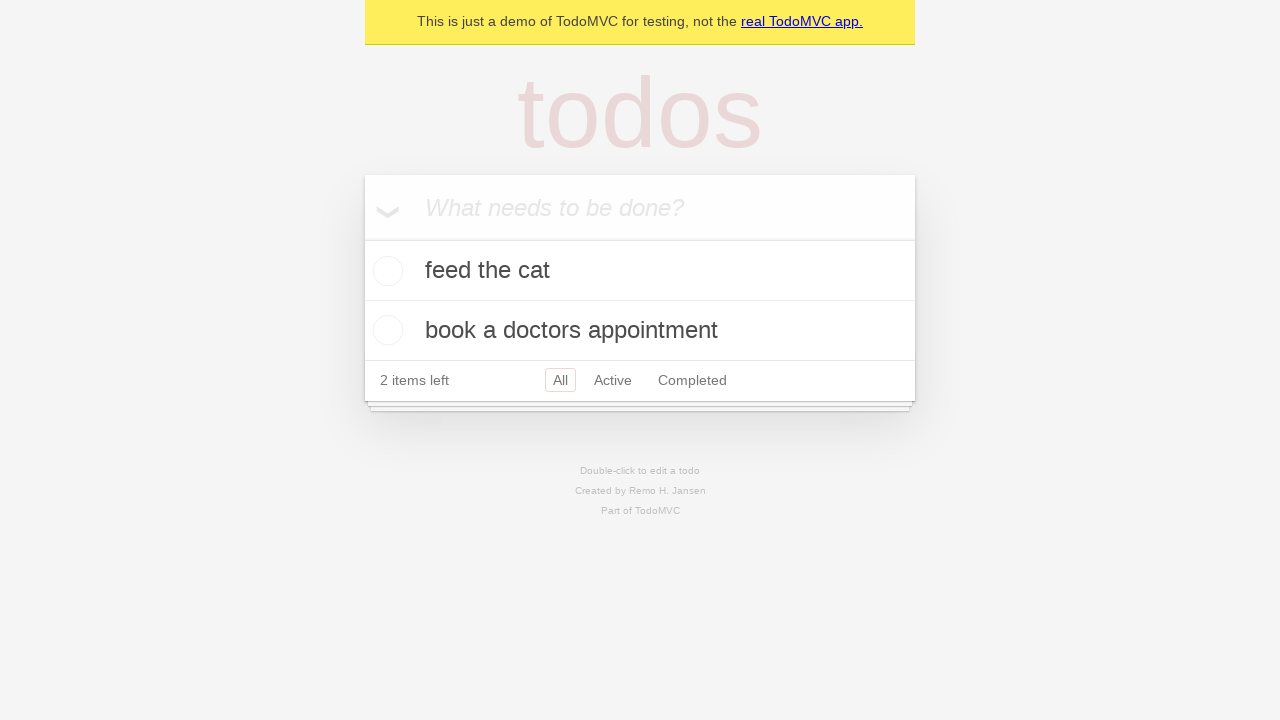